Tests pagination functionality by clicking through pagination links and selecting a checkbox in a product table

Starting URL: https://testautomationpractice.blogspot.com/

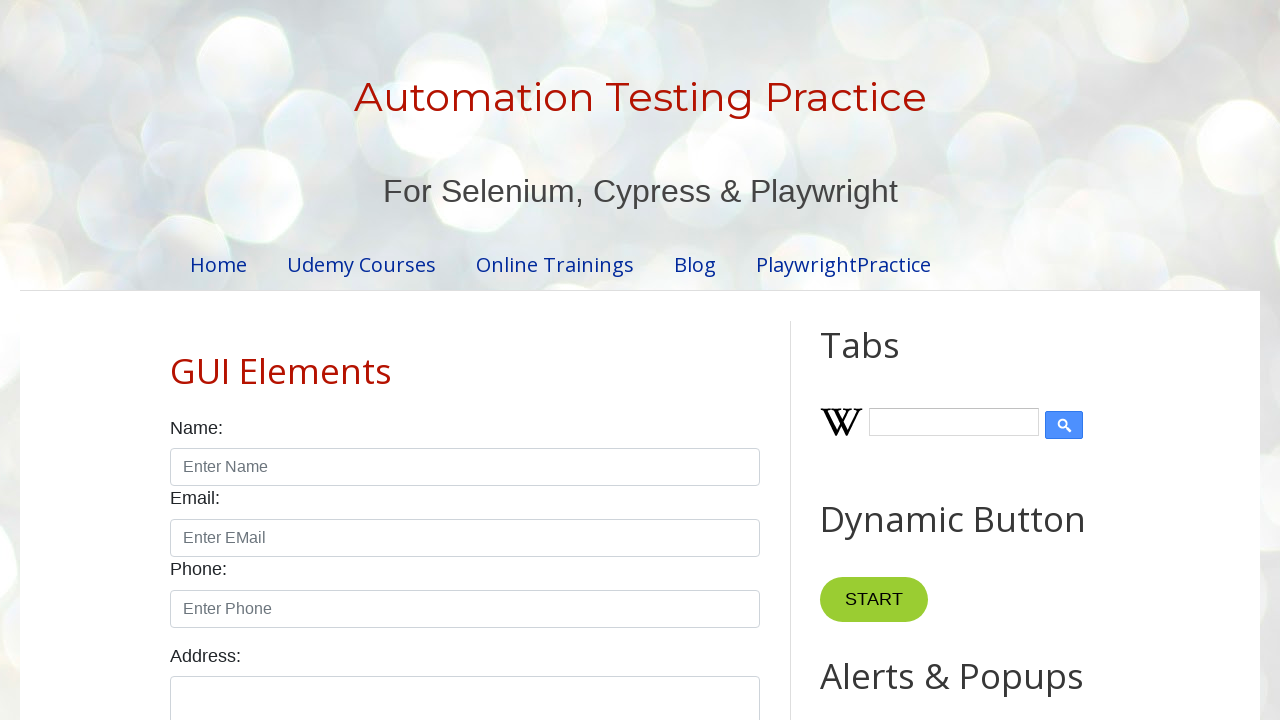

Scrolled to pagination section
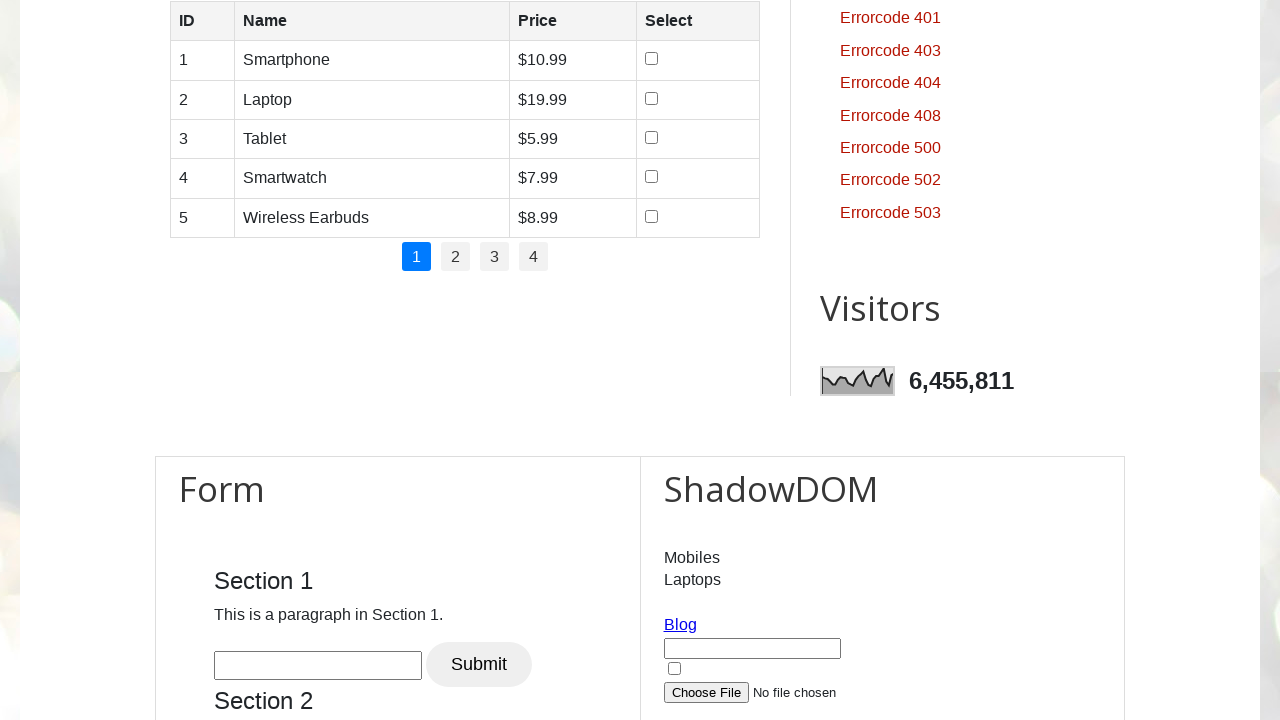

Clicked pagination link at (416, 257) on #pagination a >> nth=0
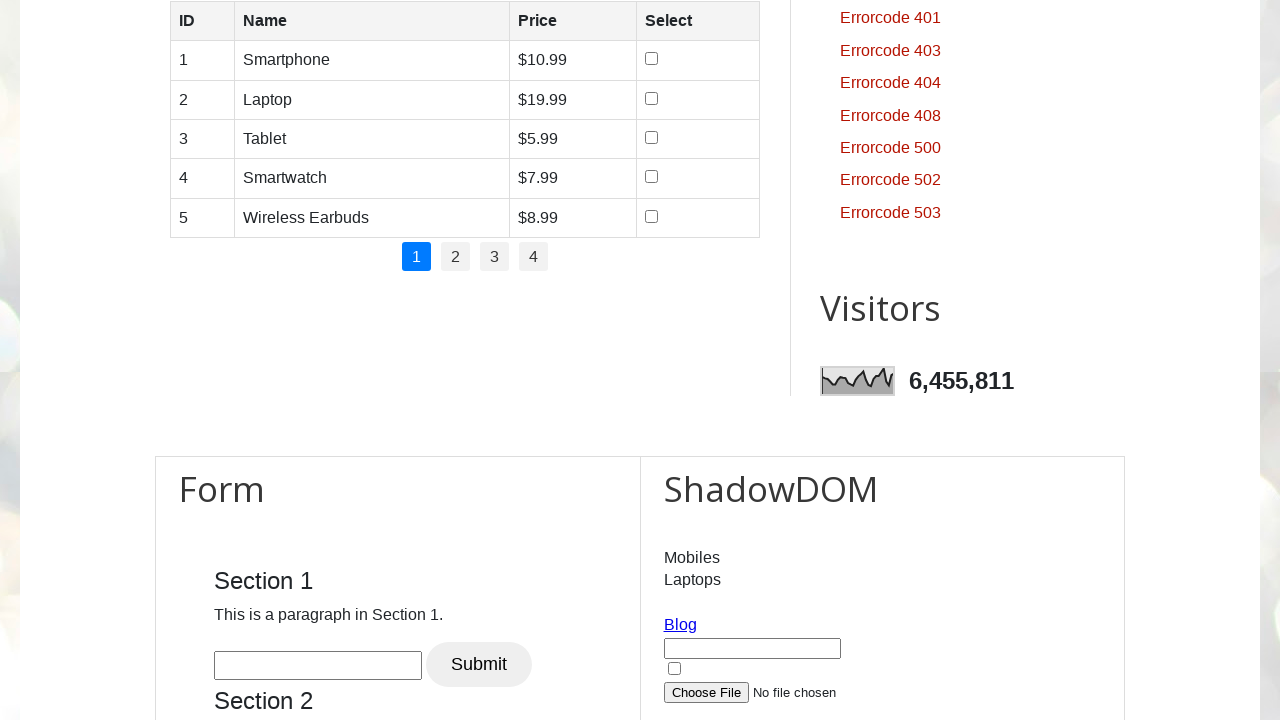

Waited 1 second for page content to load
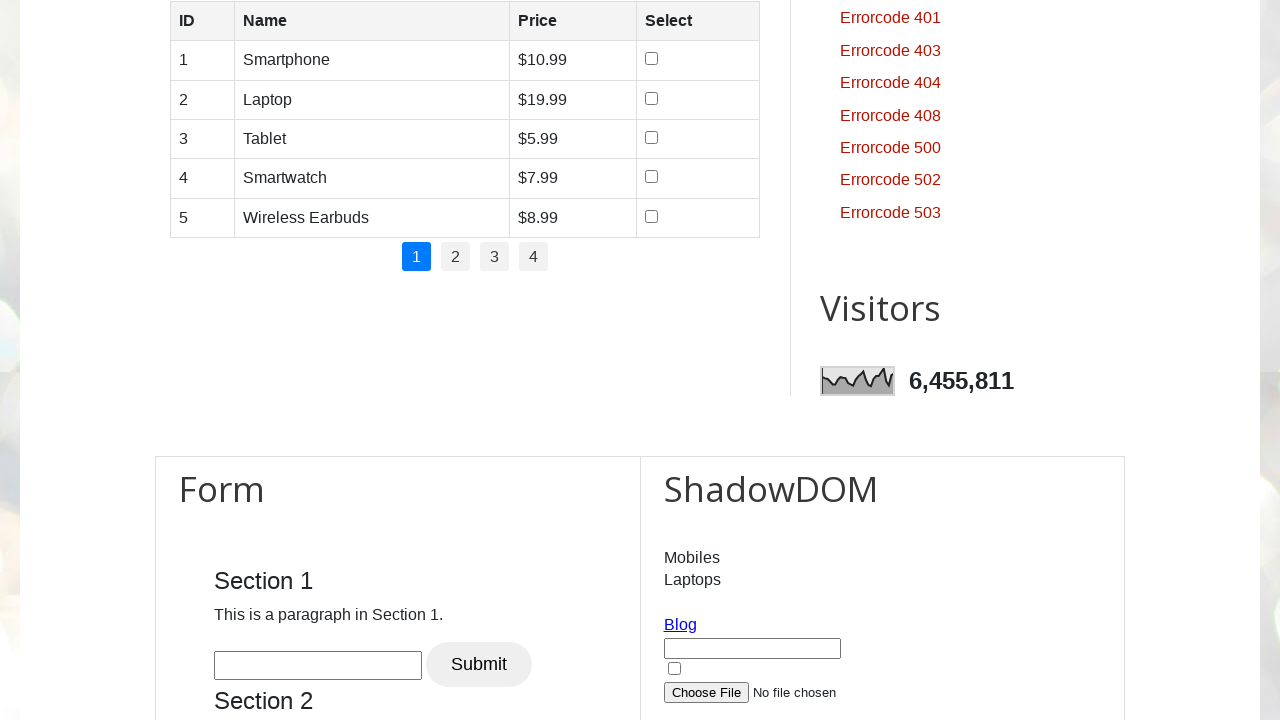

Clicked pagination link at (456, 257) on #pagination a >> nth=1
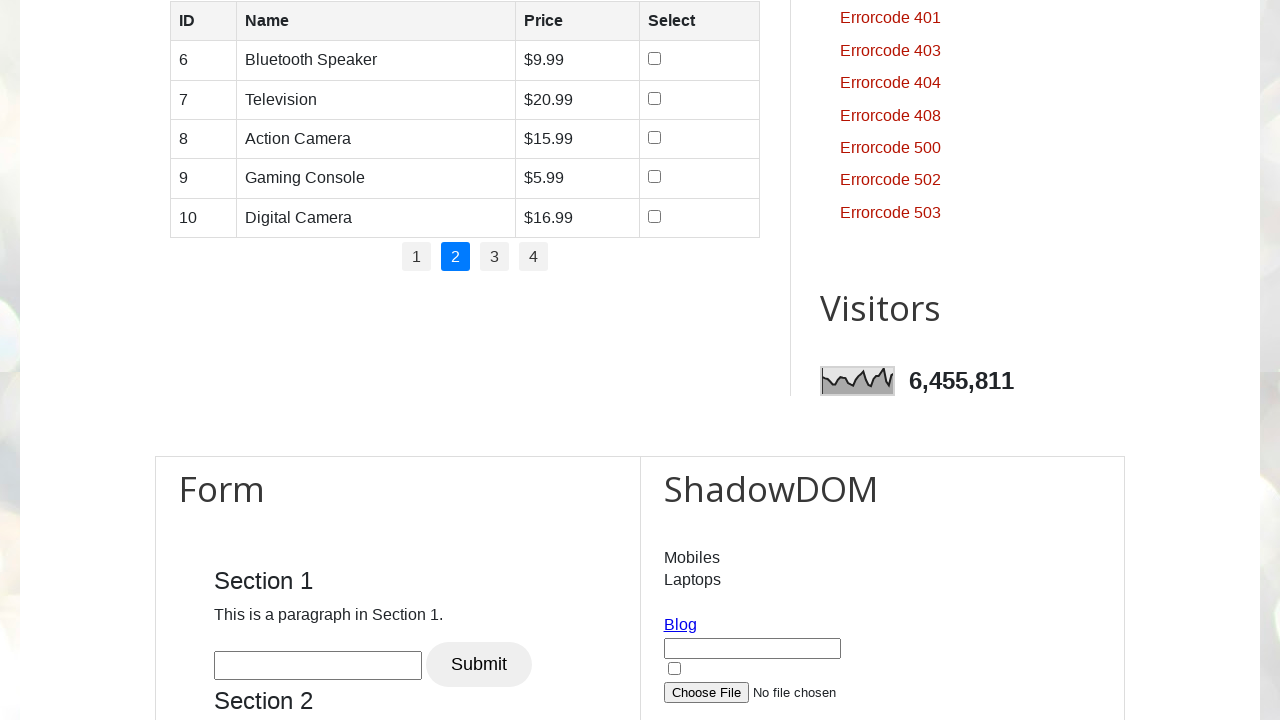

Waited 1 second for page content to load
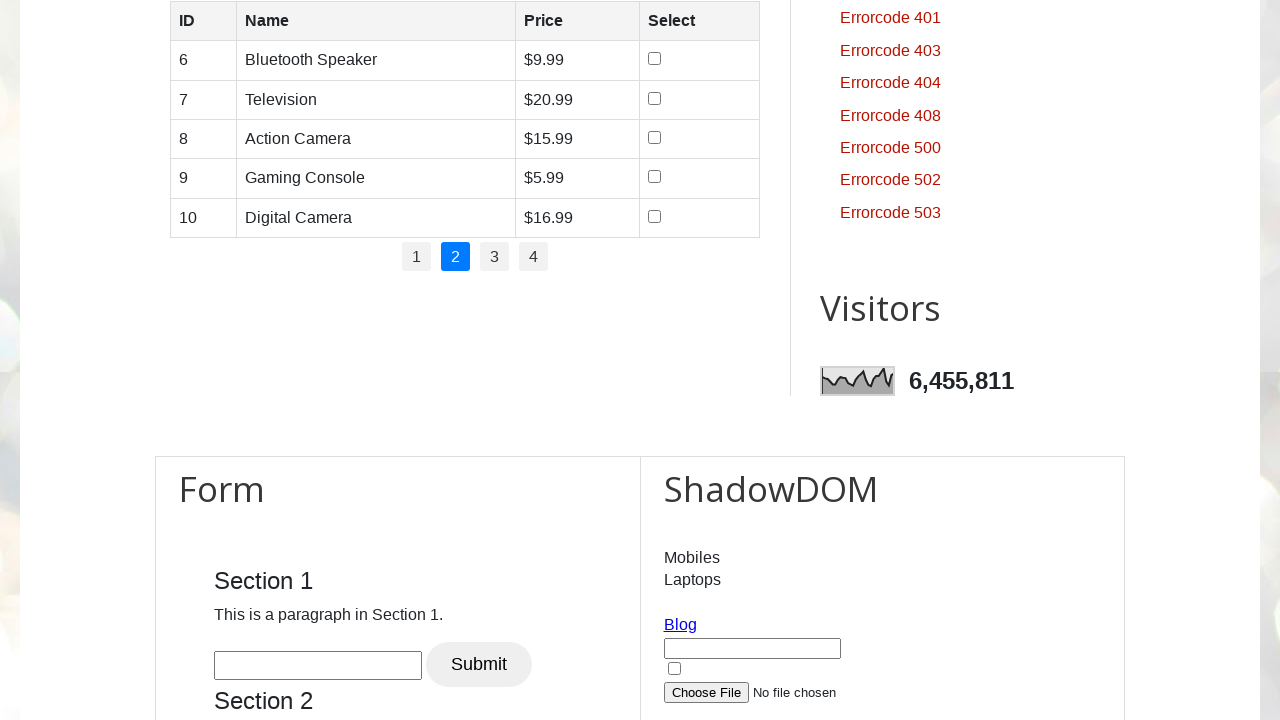

Clicked pagination link at (494, 257) on #pagination a >> nth=2
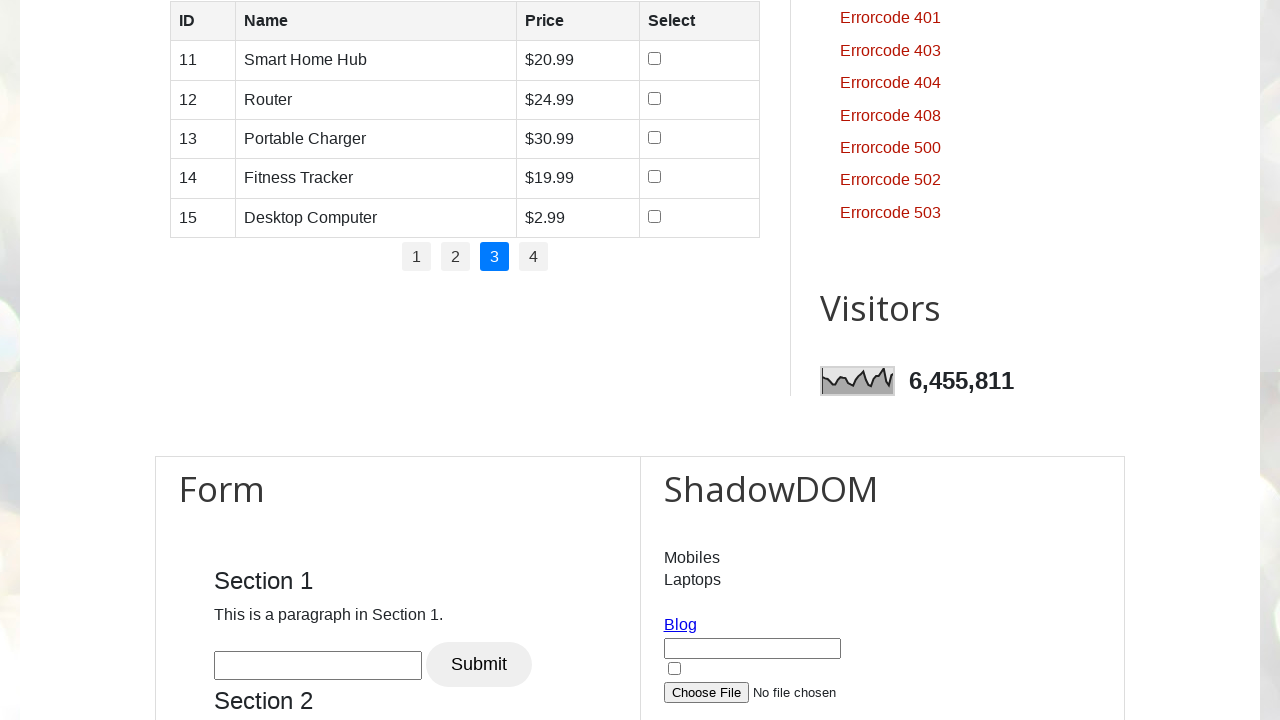

Waited 1 second for page content to load
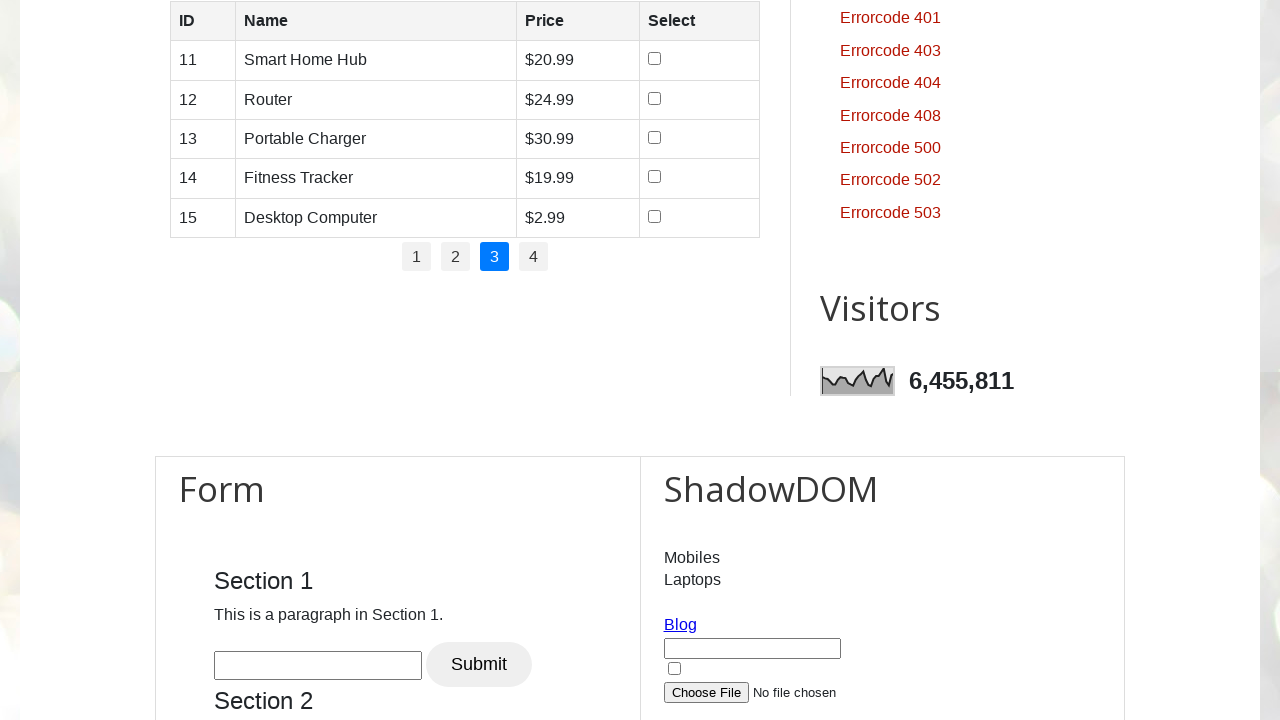

Clicked pagination link at (534, 257) on #pagination a >> nth=3
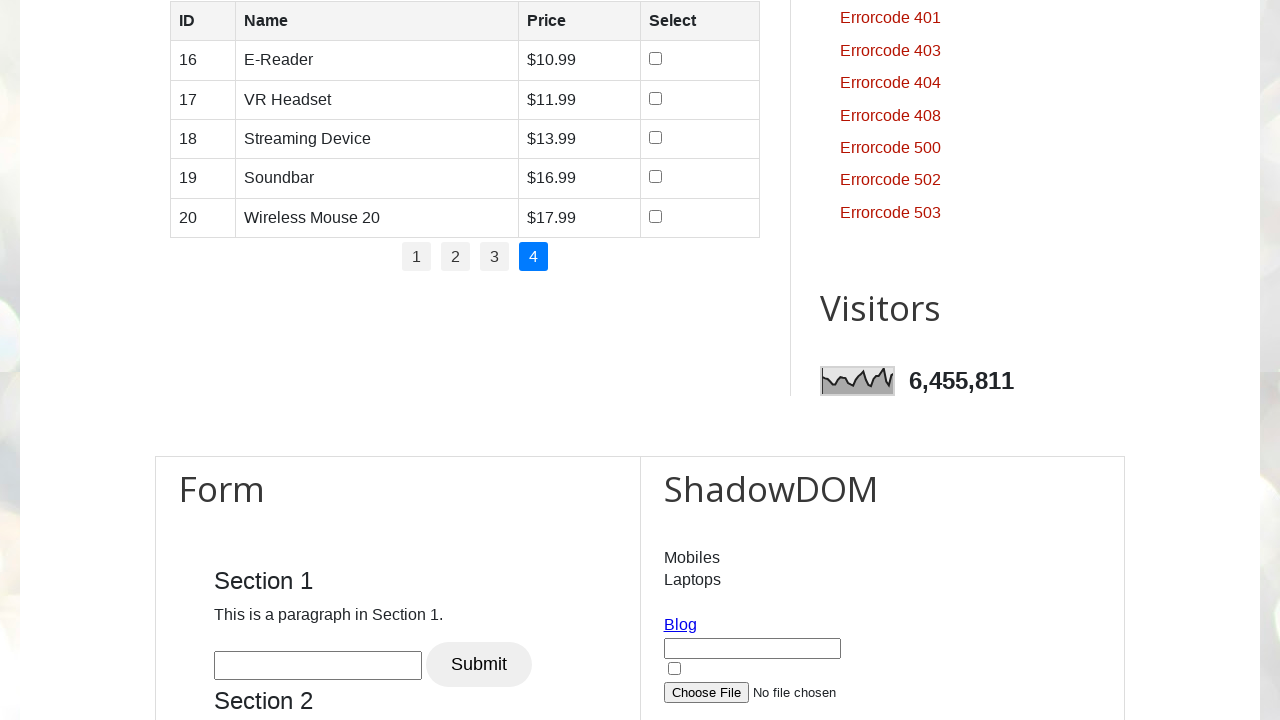

Waited 1 second for page content to load
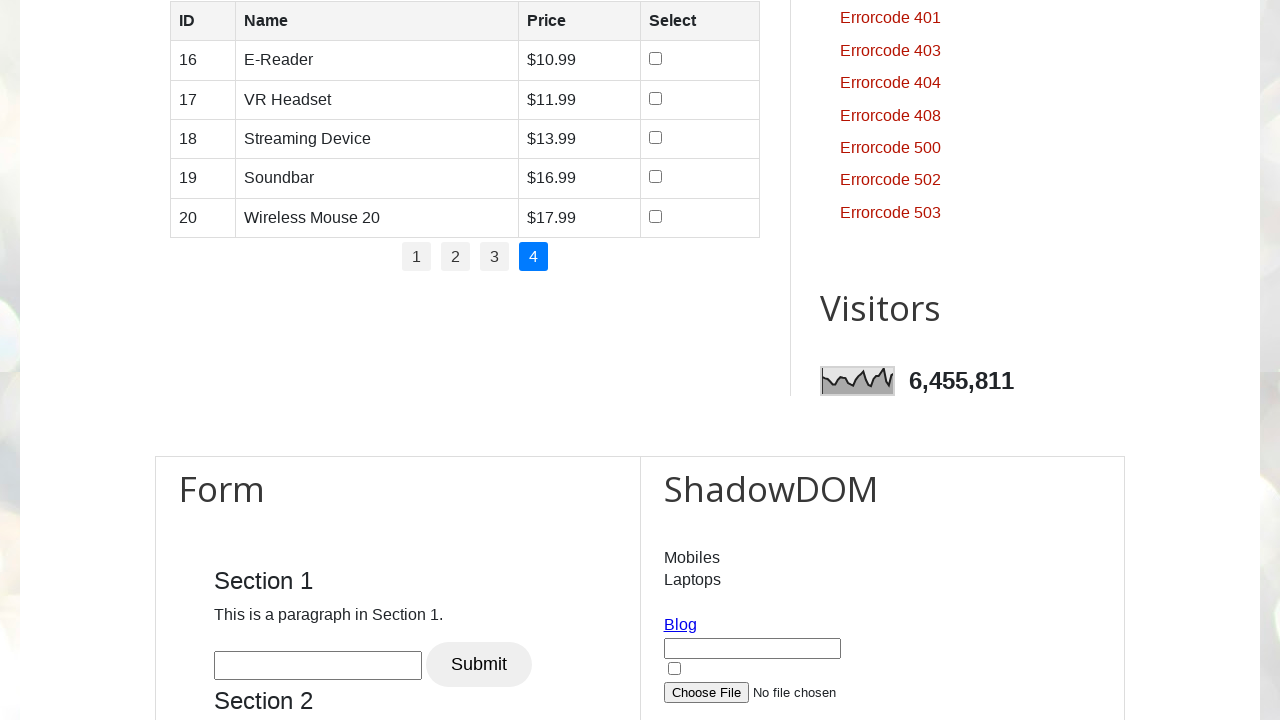

Selected checkbox in first row of product table at (656, 59) on xpath=//*[@id='productTable']/tbody/tr[1]/td[4]/input
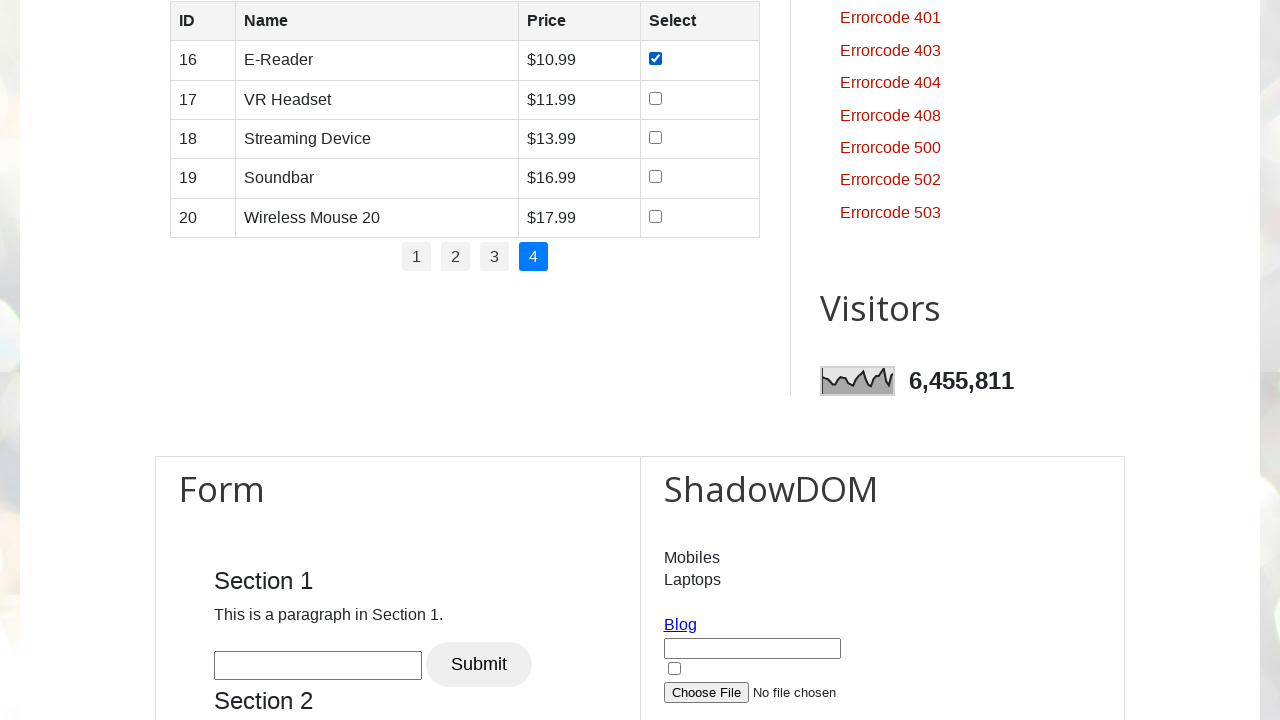

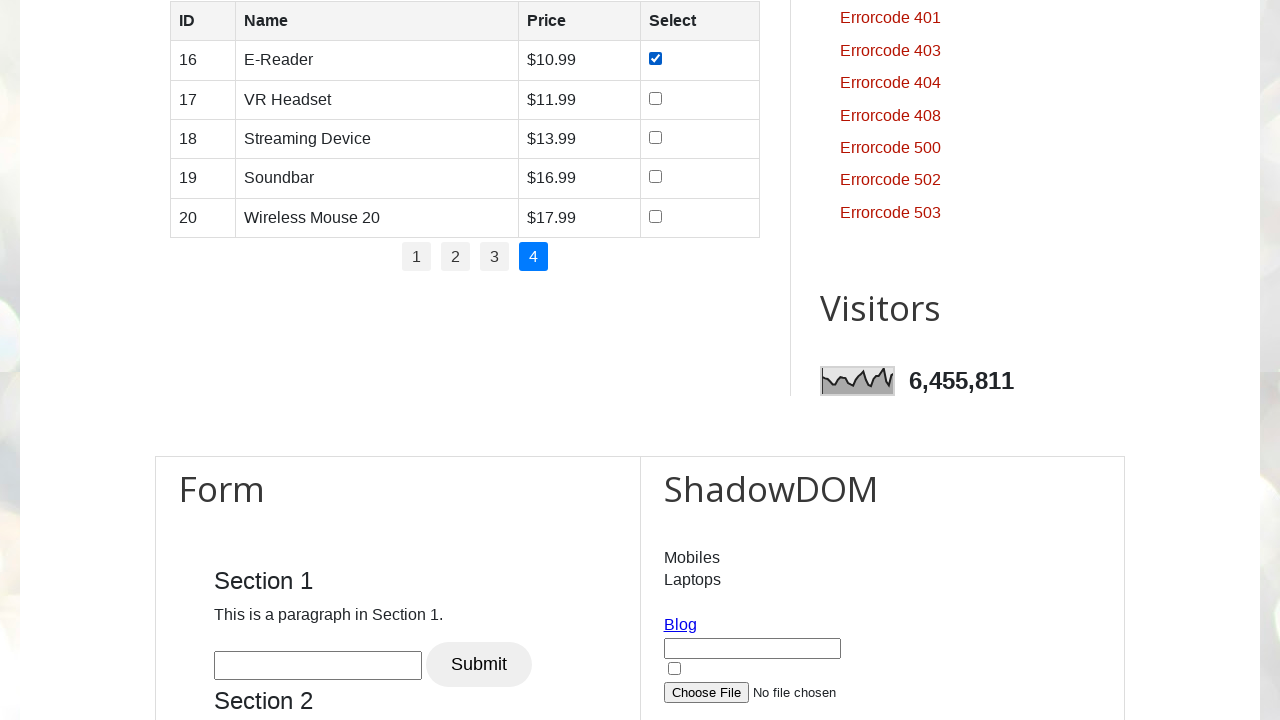